Tests double-click functionality on the jQuery API documentation page by switching to an iframe and double-clicking on a div element to trigger a visual change.

Starting URL: http://api.jquery.com/dblclick/

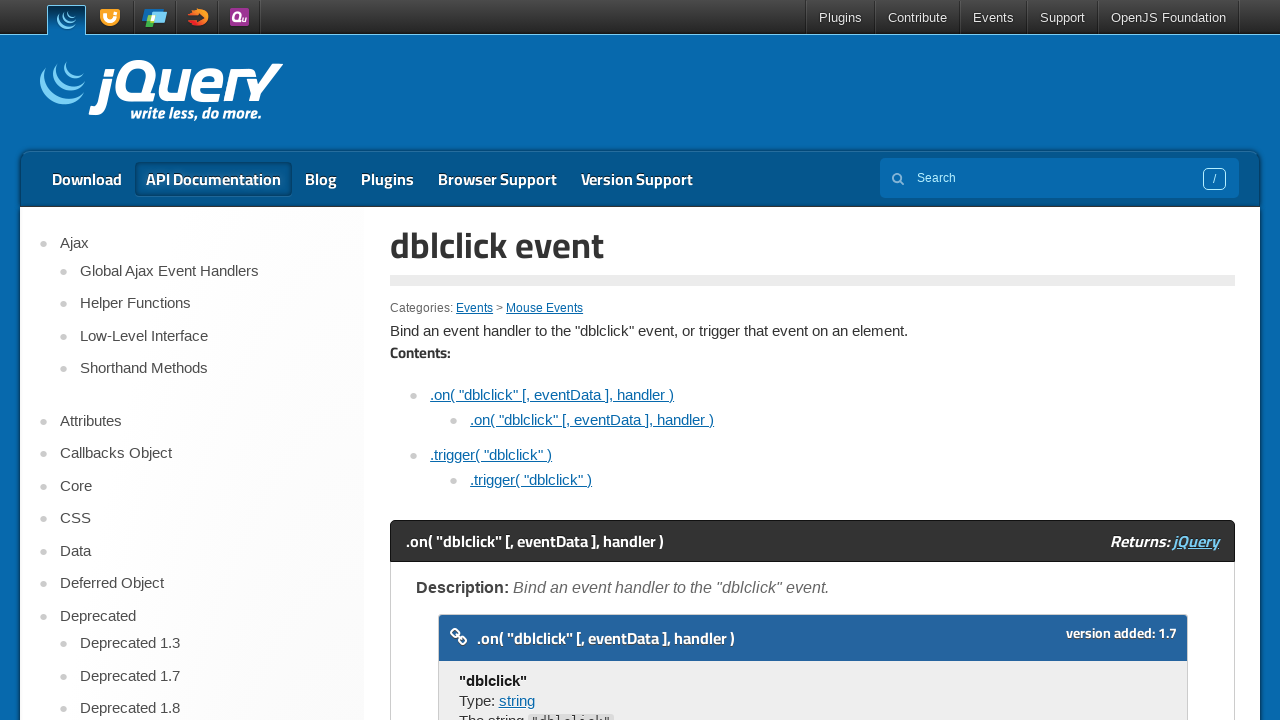

Located first iframe on the page
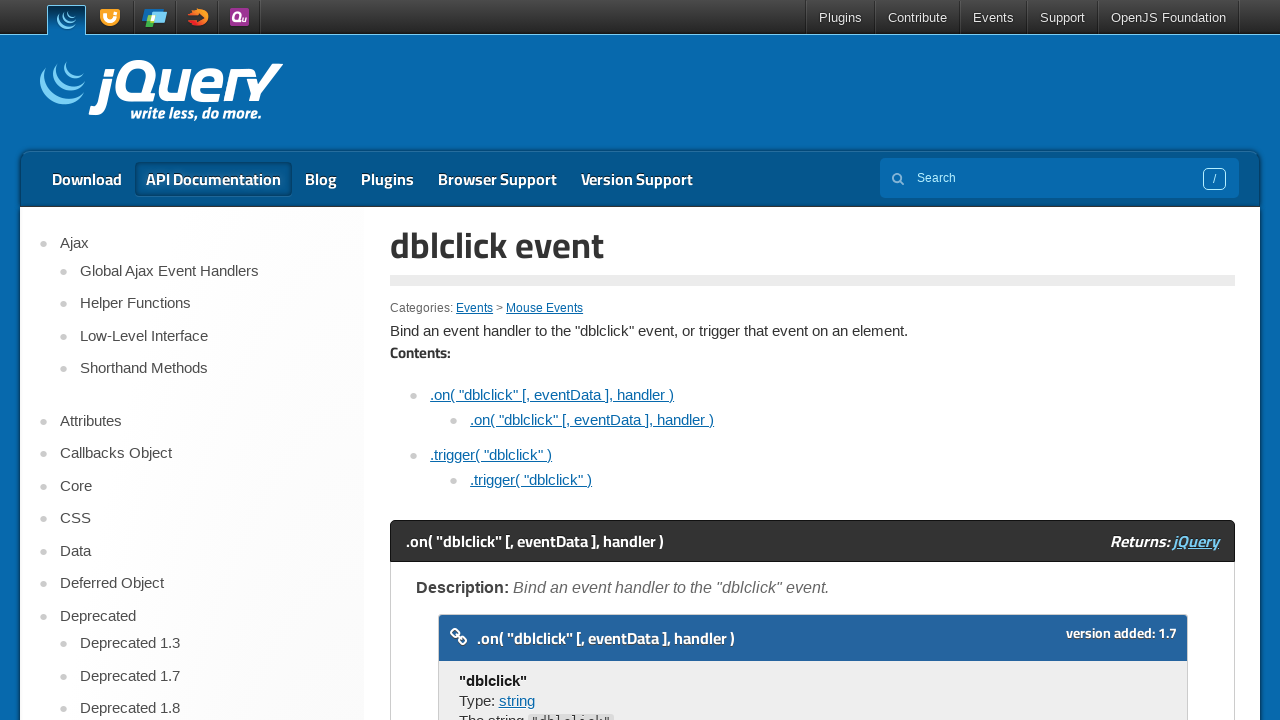

Located target div element inside iframe
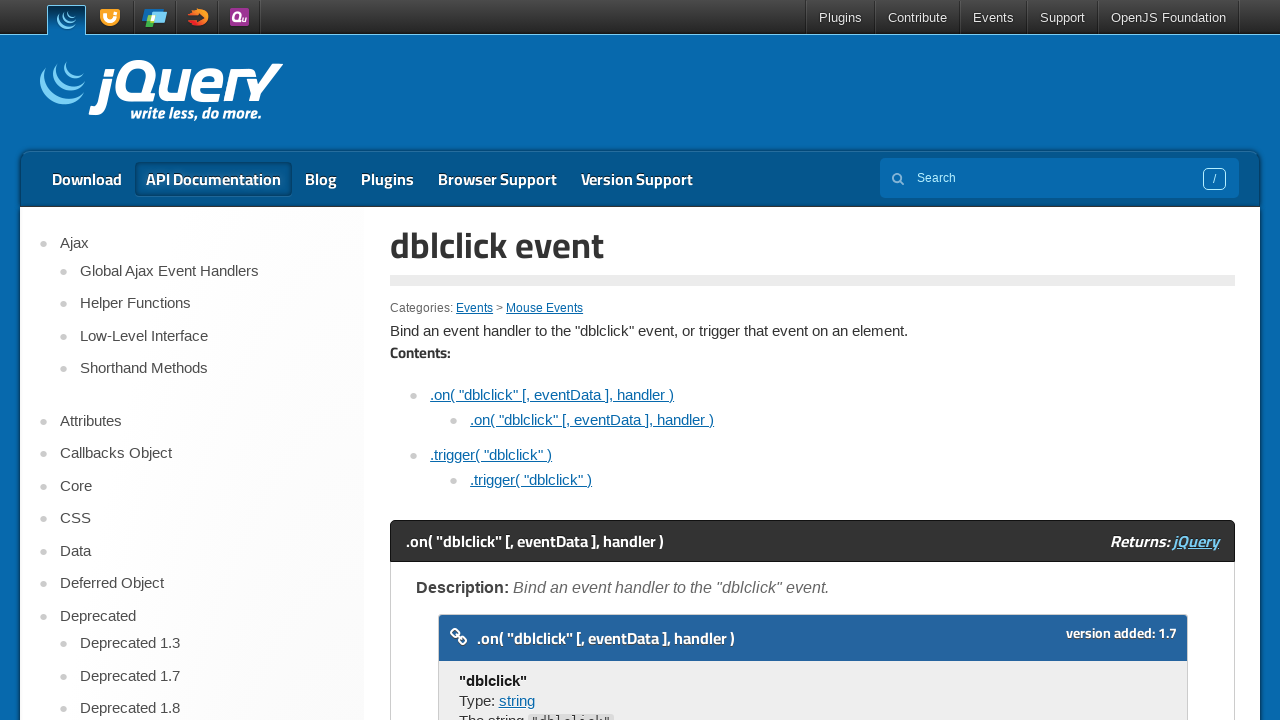

Target div element is now visible and ready
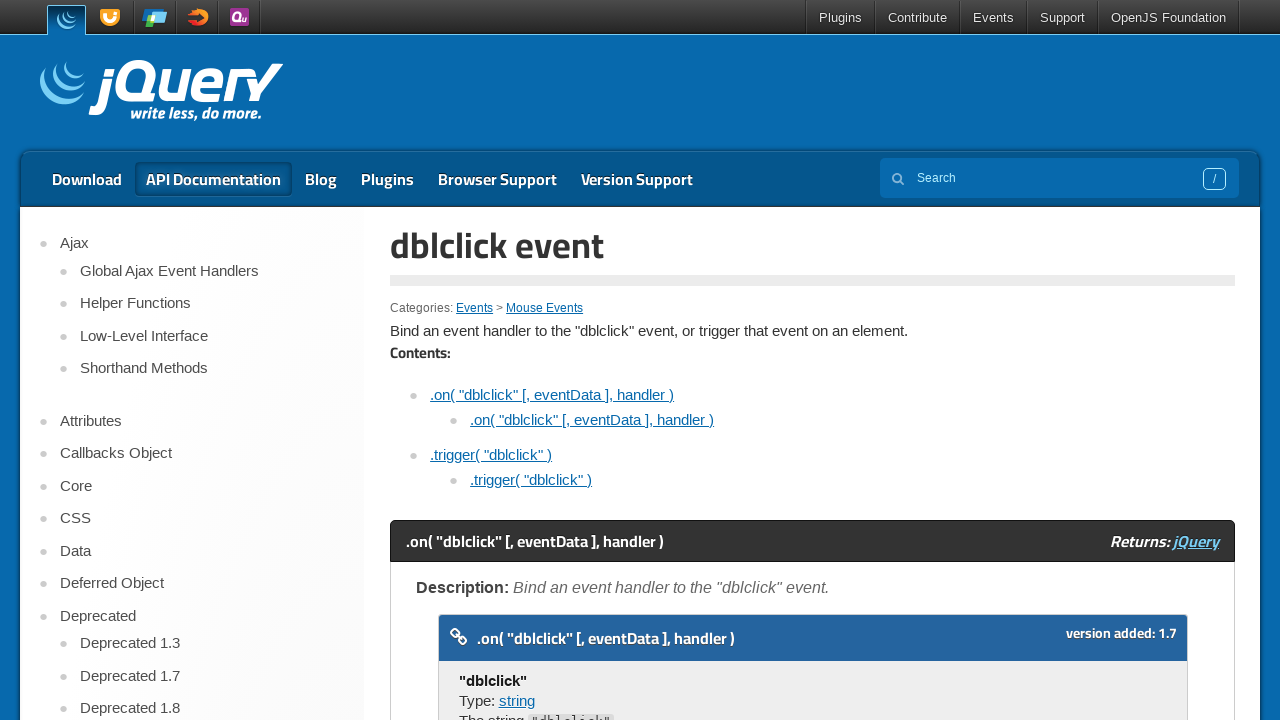

Scrolled target element into view
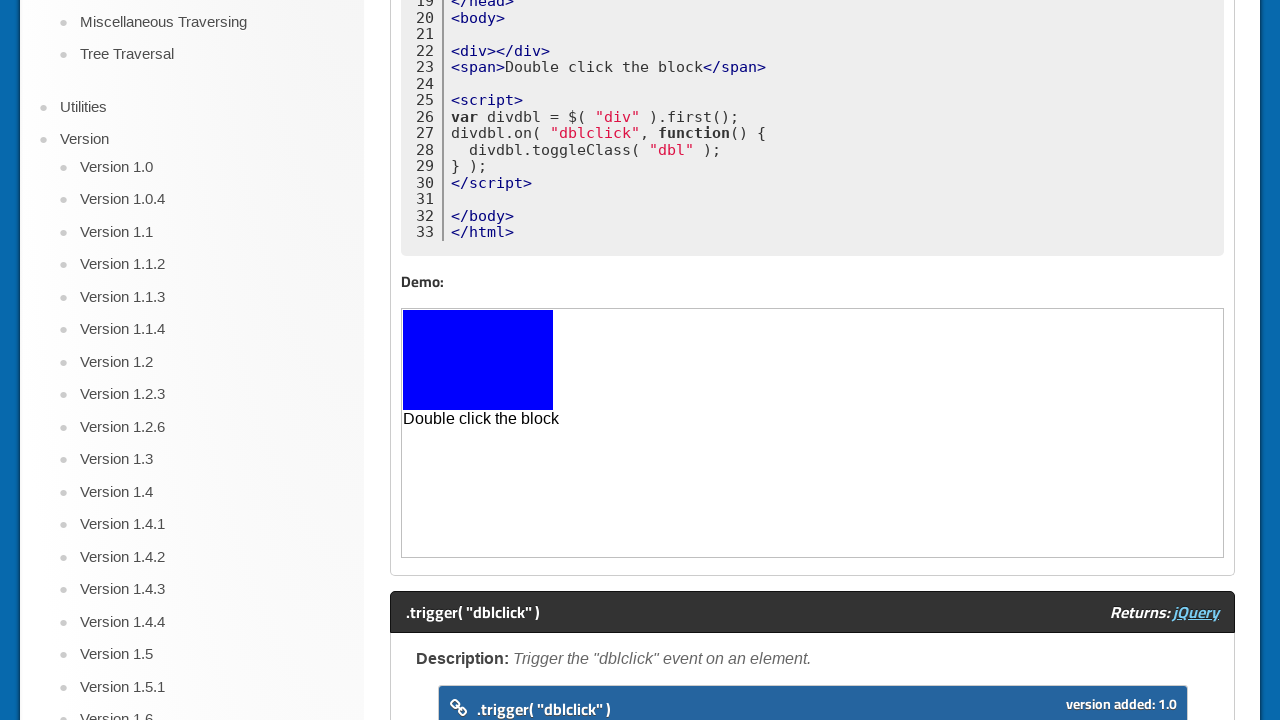

Double-clicked target div element to trigger visual change at (478, 360) on iframe >> nth=0 >> internal:control=enter-frame >> body > div
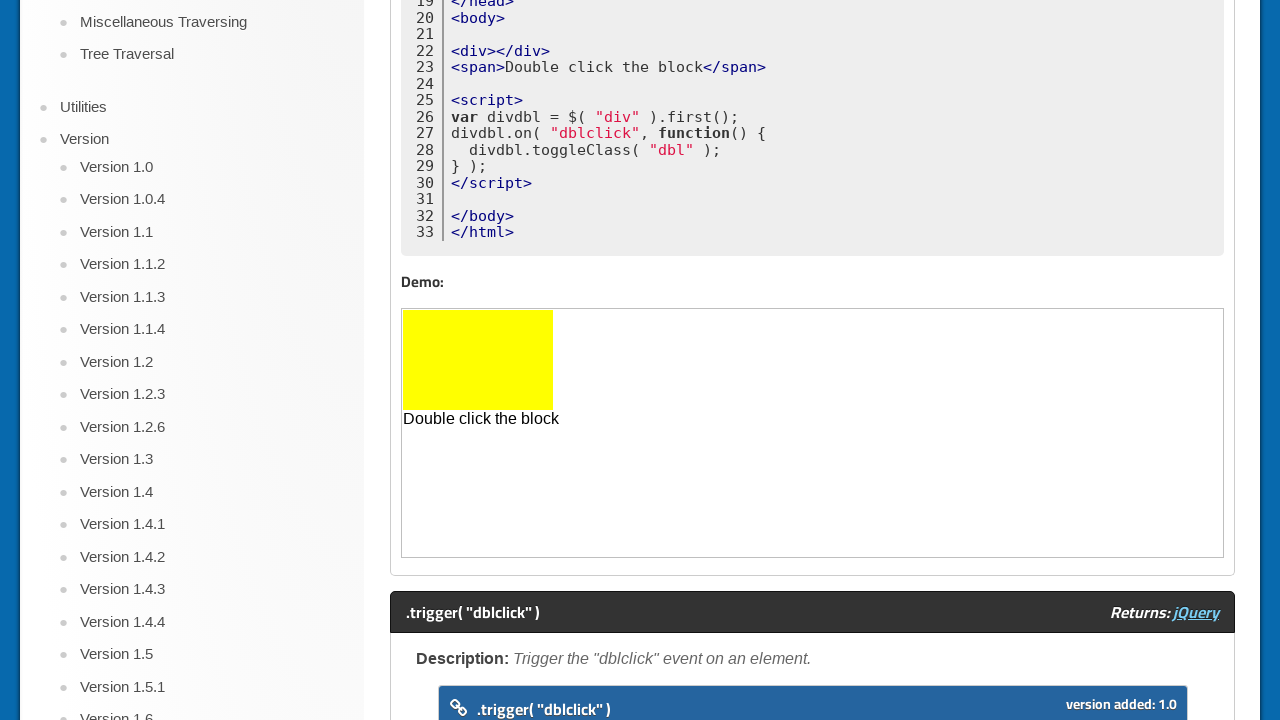

Waited 500ms to observe the color change effect
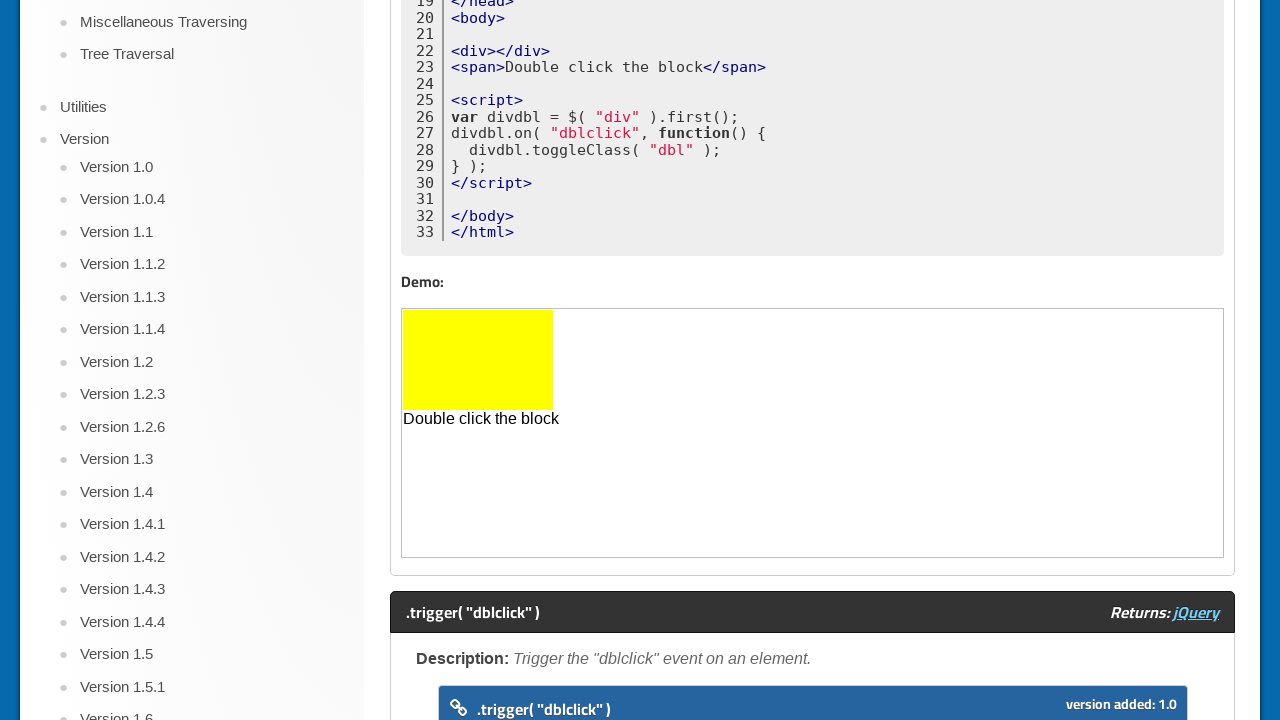

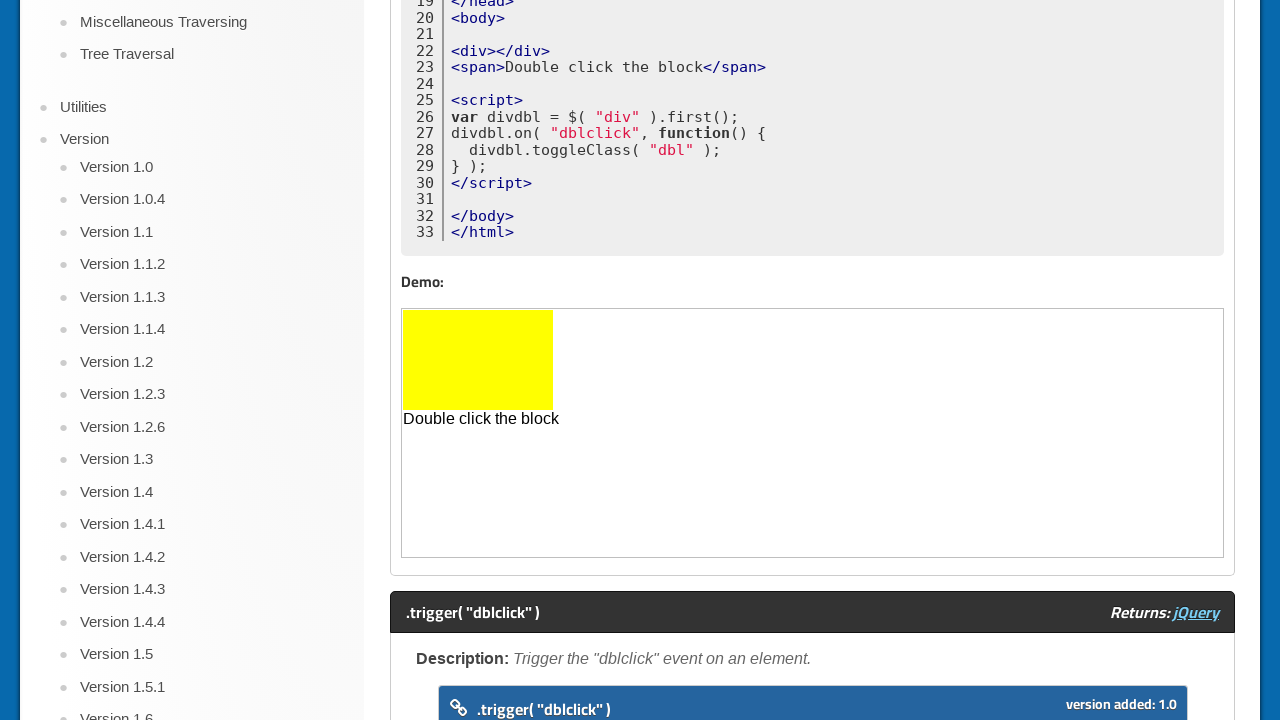